Tests browser window handling by navigating to DemoQA, clicking on Alerts/Frames/Windows section, opening a new tab, verifying content on the new tab, and switching back to the original tab.

Starting URL: https://demoqa.com/

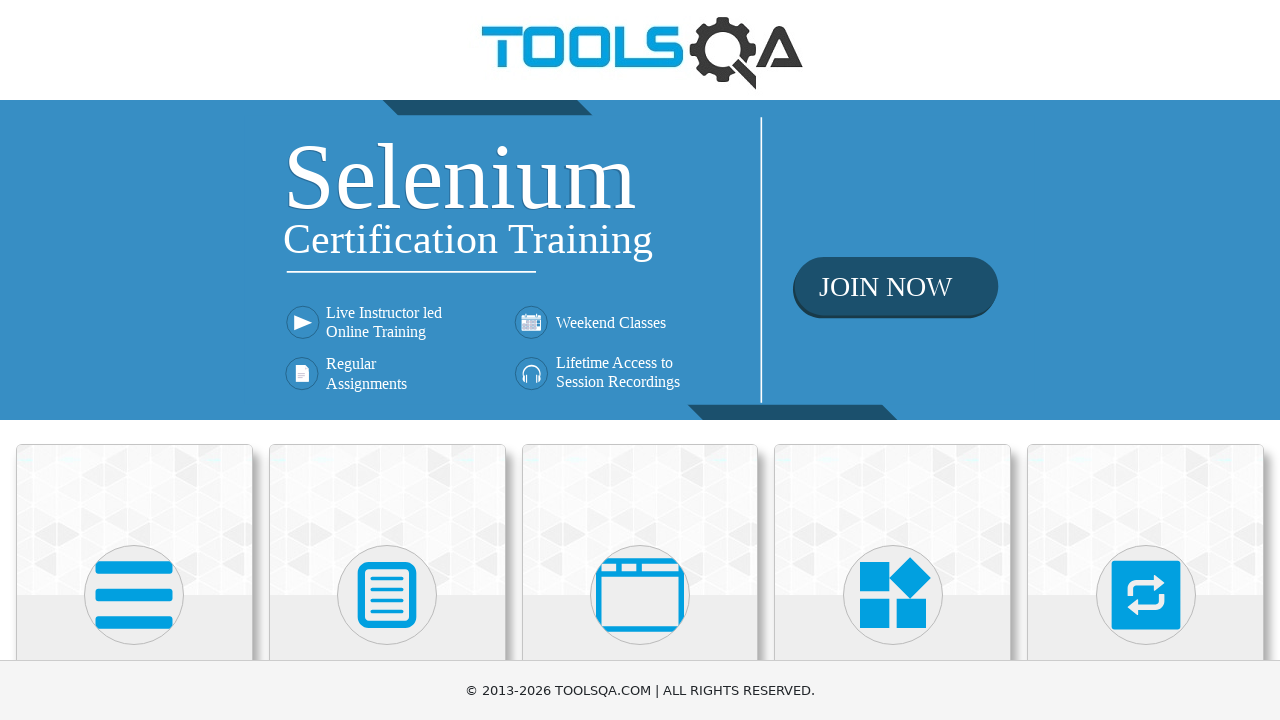

Clicked on 'Alerts, Frame & Windows' card at (640, 520) on (//*[@class='card mt-4 top-card'])[3]
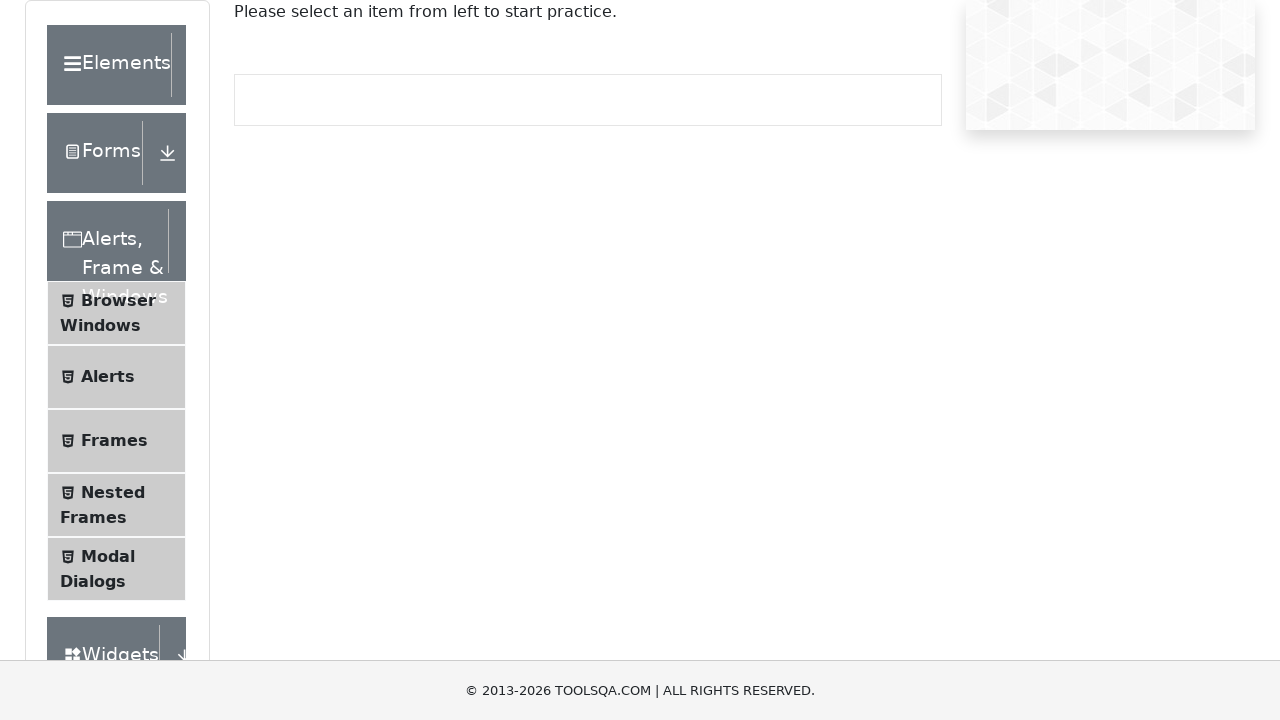

Verified 'Please select an item from left to start practice.' text is visible
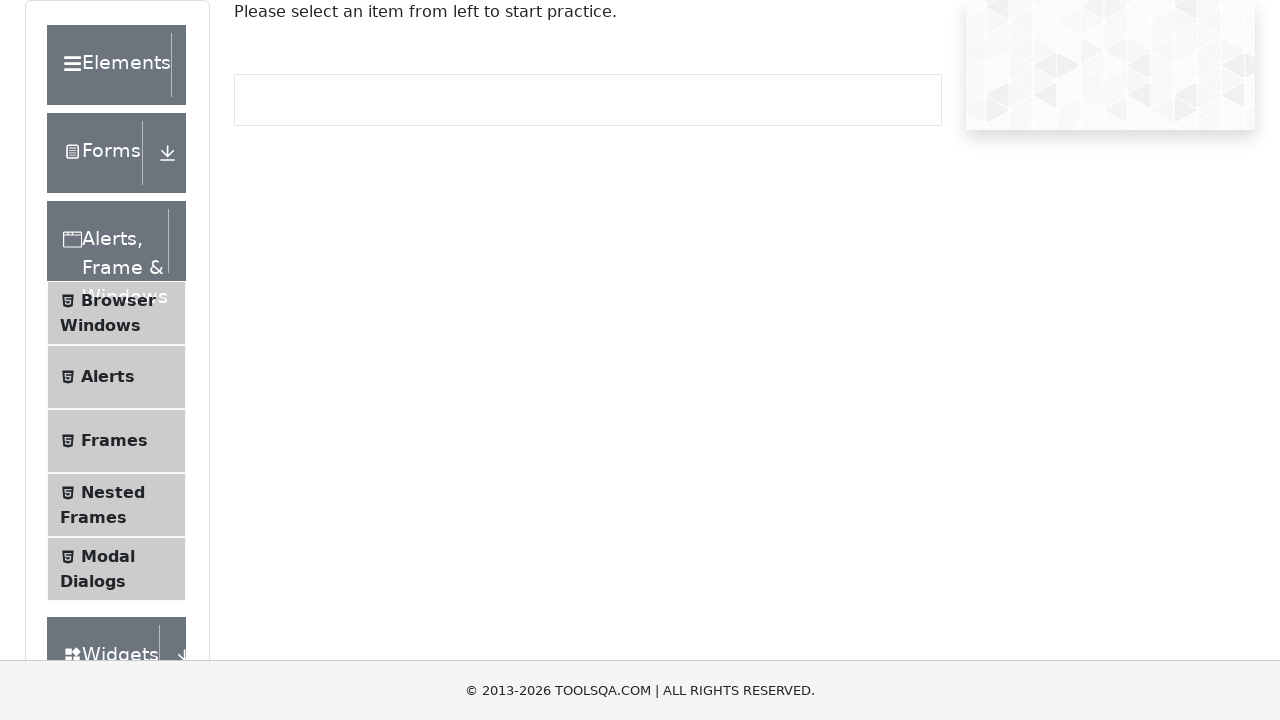

Clicked on 'Browser Windows' menu item at (116, 313) on (//*[.='Browser Windows'])[2]
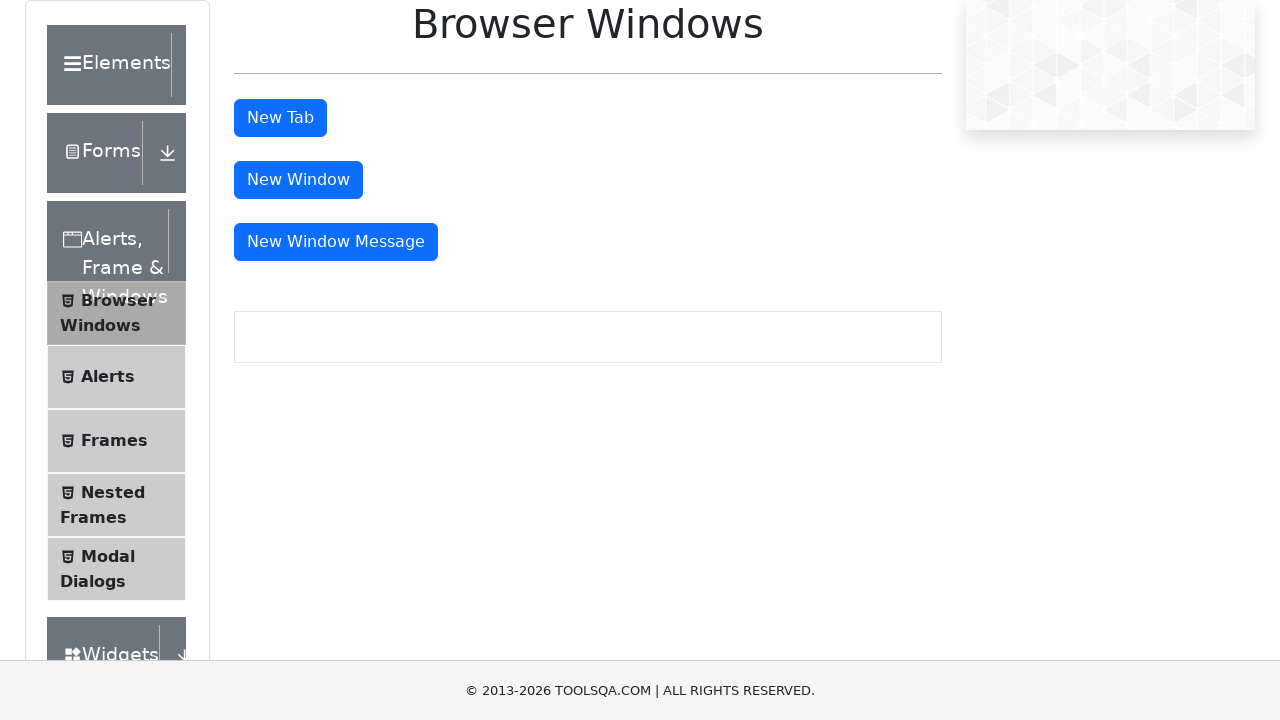

Verified New Tab button is visible
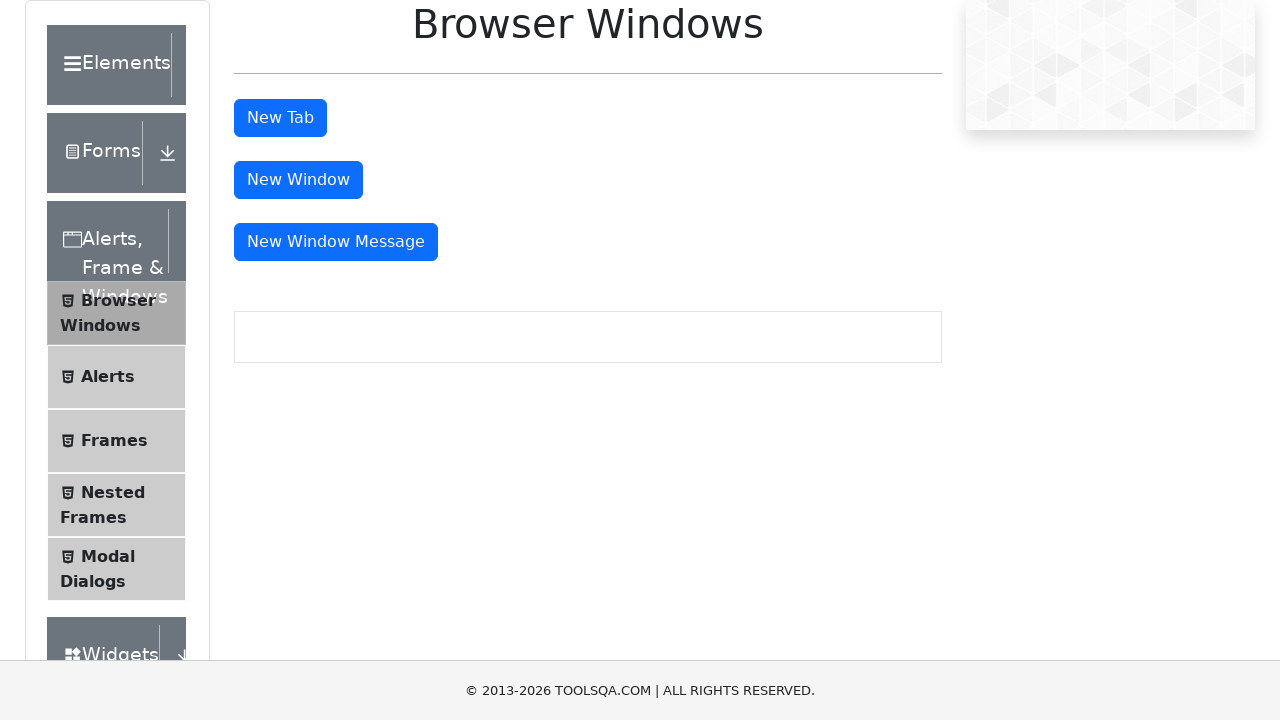

Clicked New Tab button to open new tab at (280, 118) on #tabButton
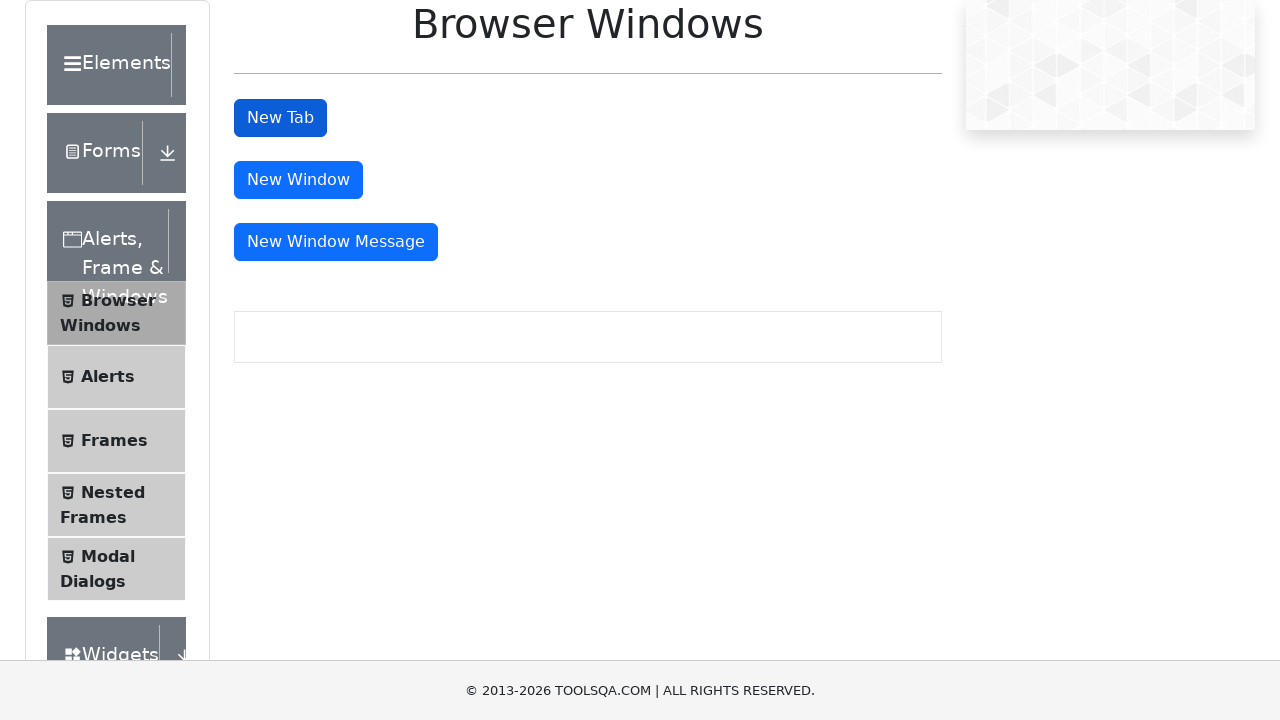

New tab loaded successfully
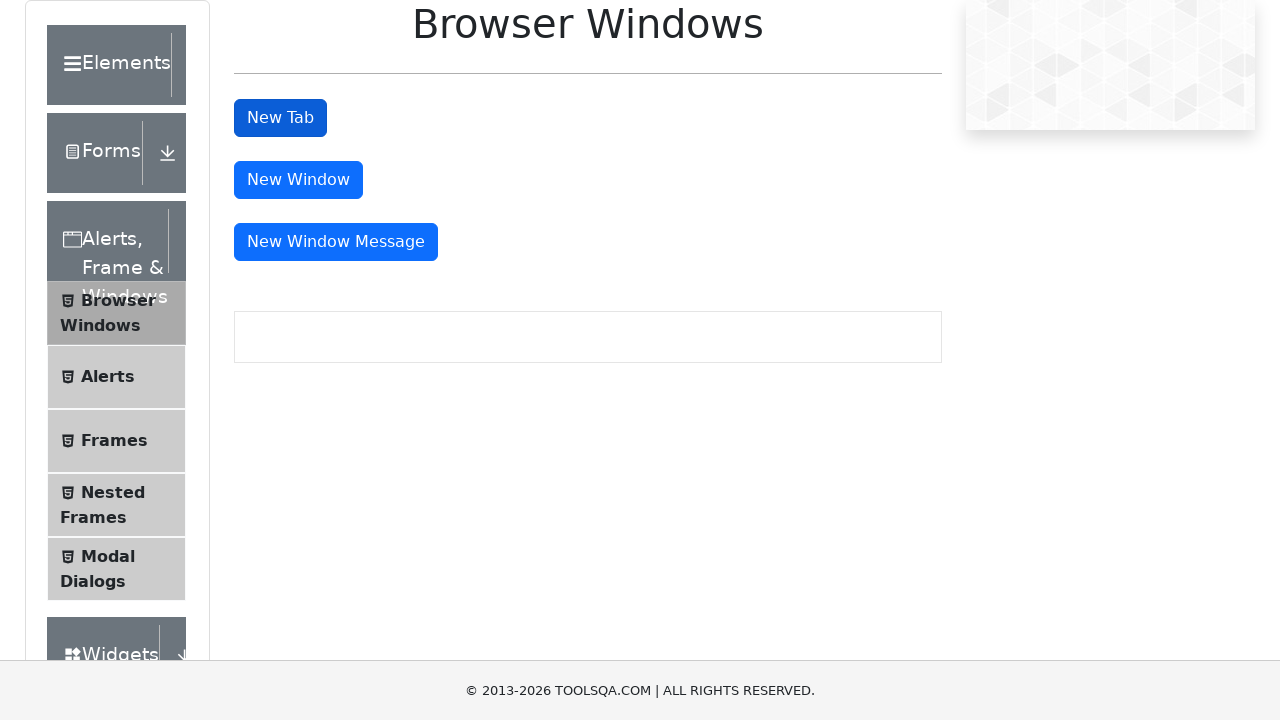

Verified heading is visible on new tab
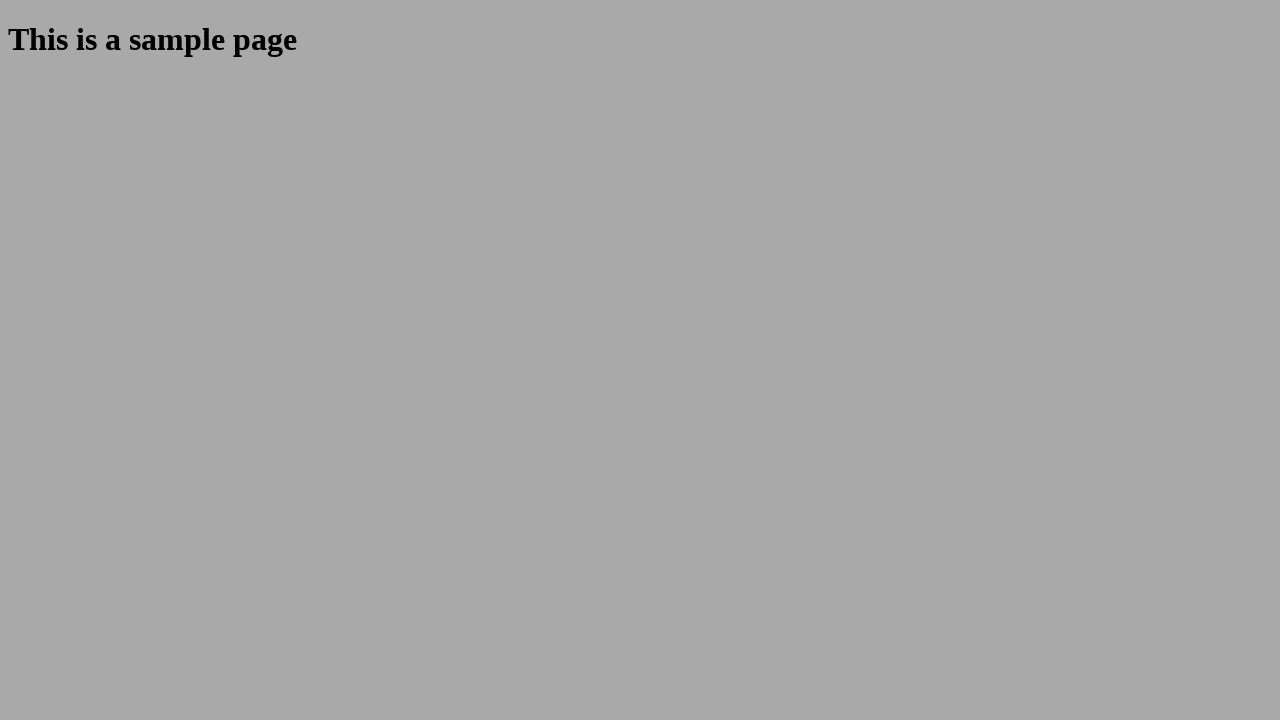

Switched back to original tab
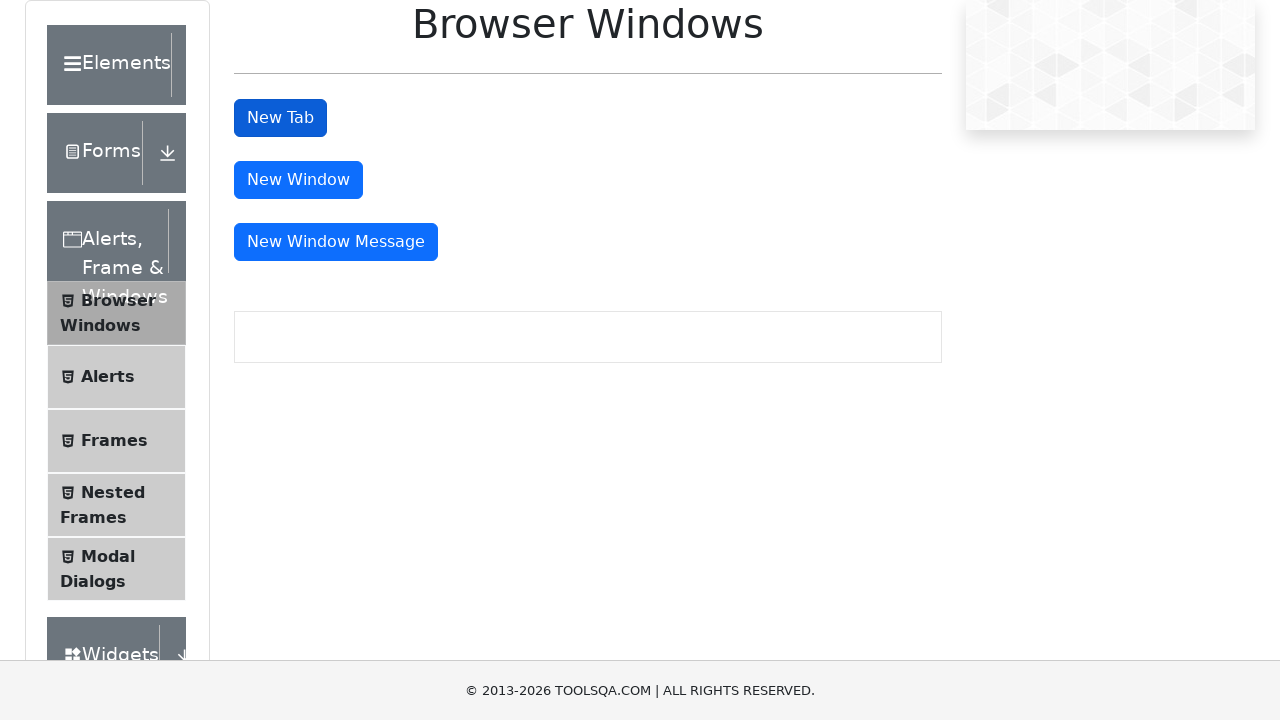

Verified New Tab button is still visible on original tab
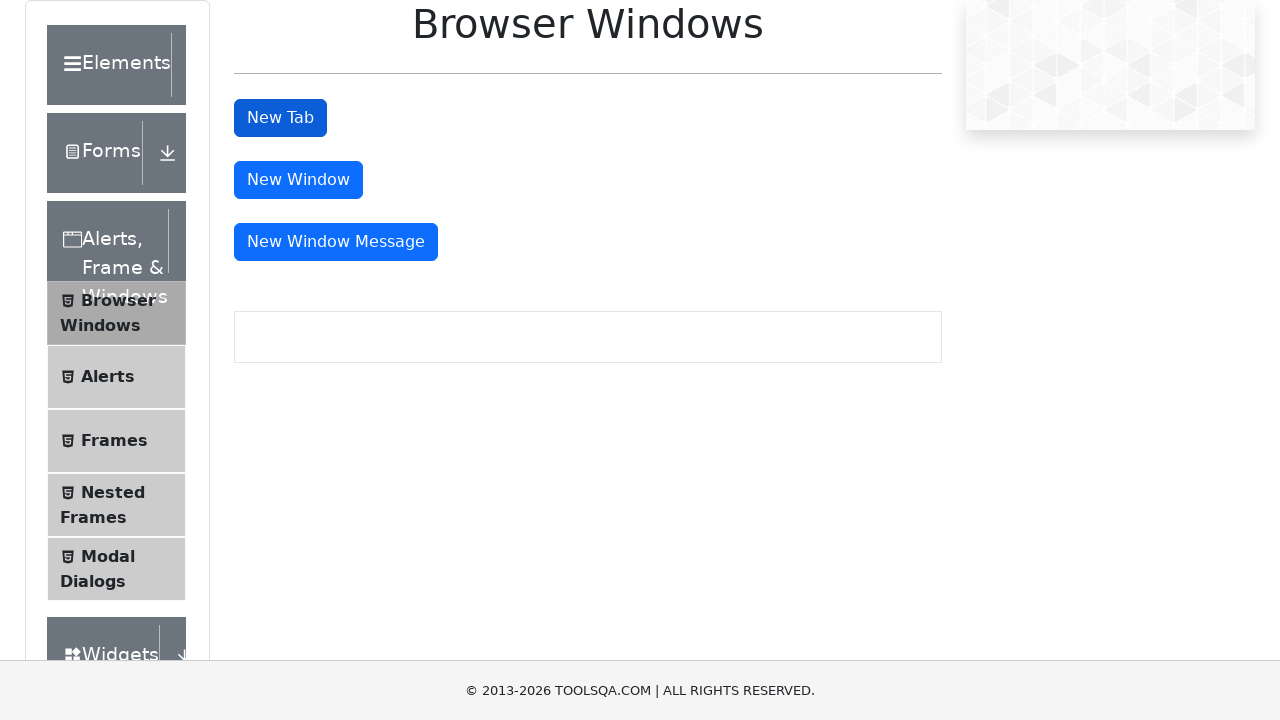

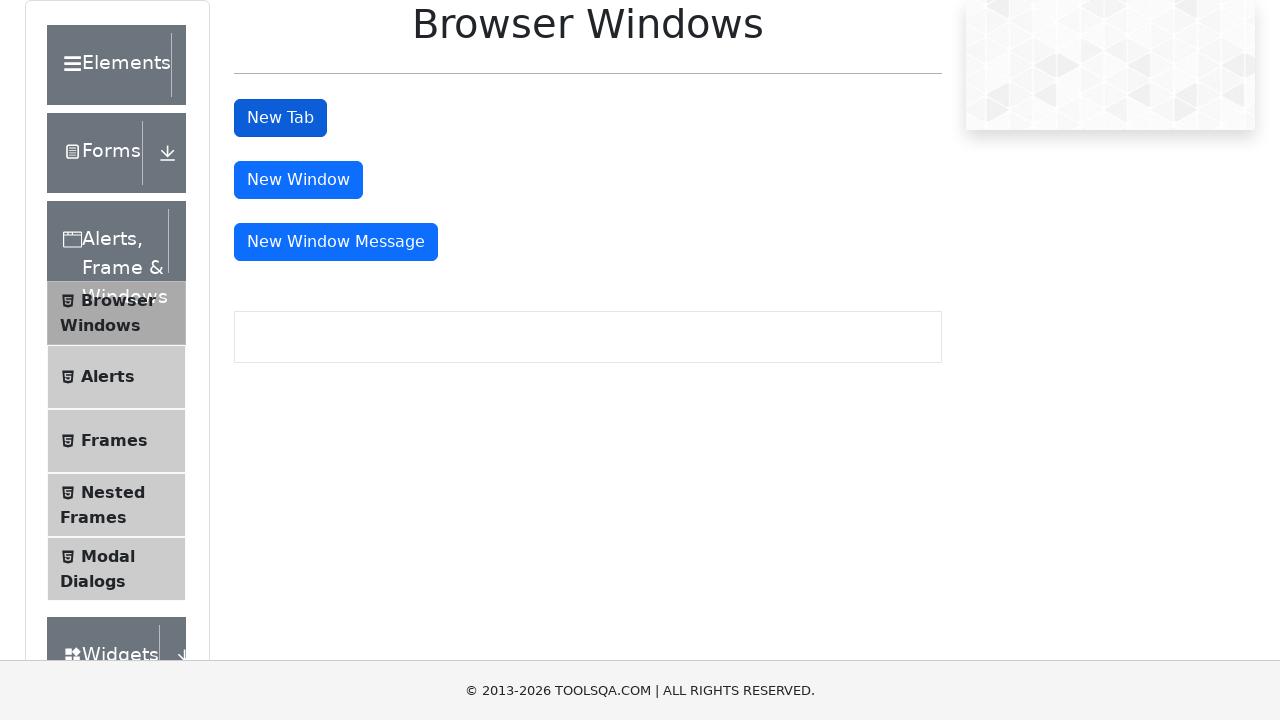